Tests dynamic controls by clicking Remove button, verifying "It's gone!" message, clicking Add button, and verifying "It's back" message

Starting URL: https://the-internet.herokuapp.com/dynamic_controls

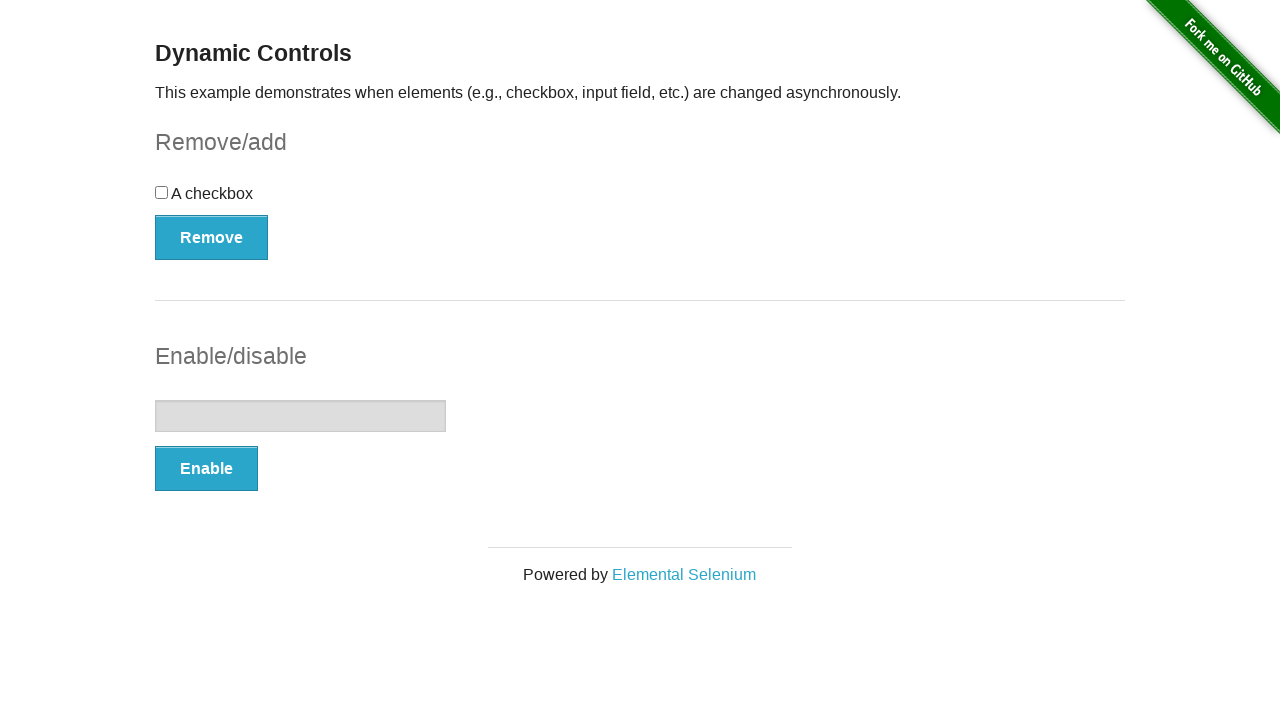

Clicked Remove button at (212, 237) on text='Remove'
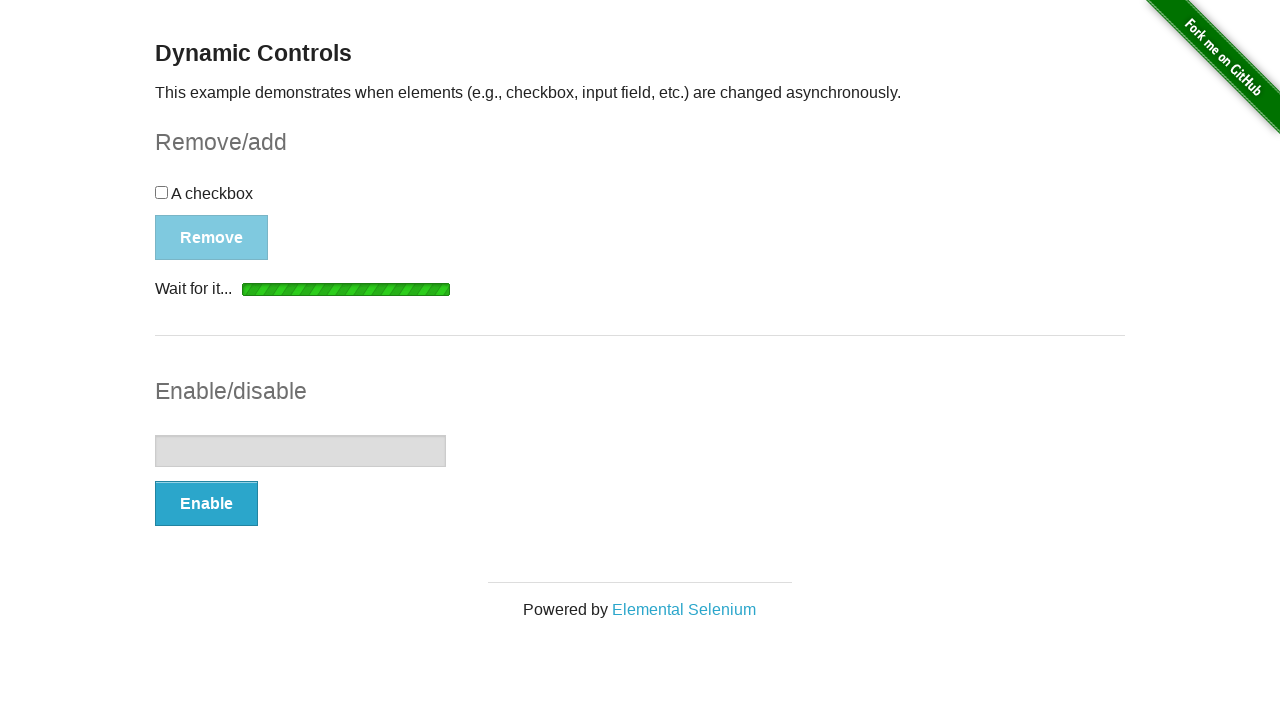

Verified 'It's gone!' message is displayed
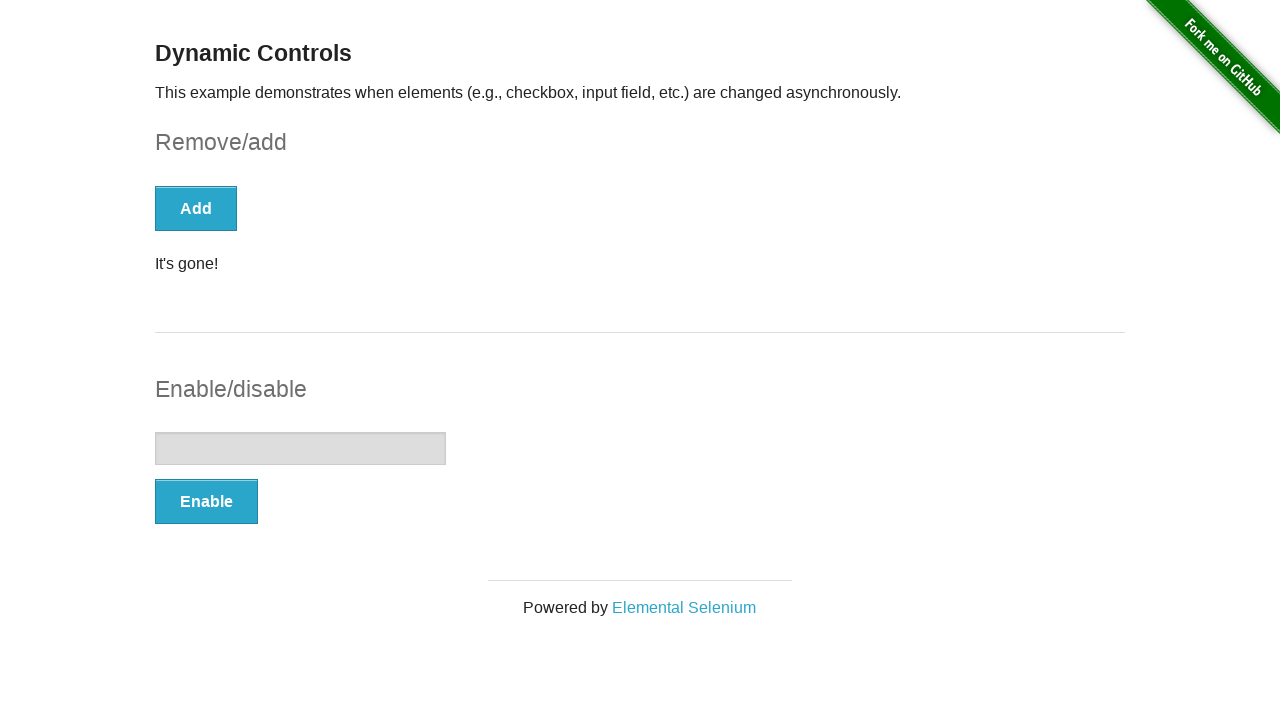

Clicked Add button at (196, 208) on text='Add'
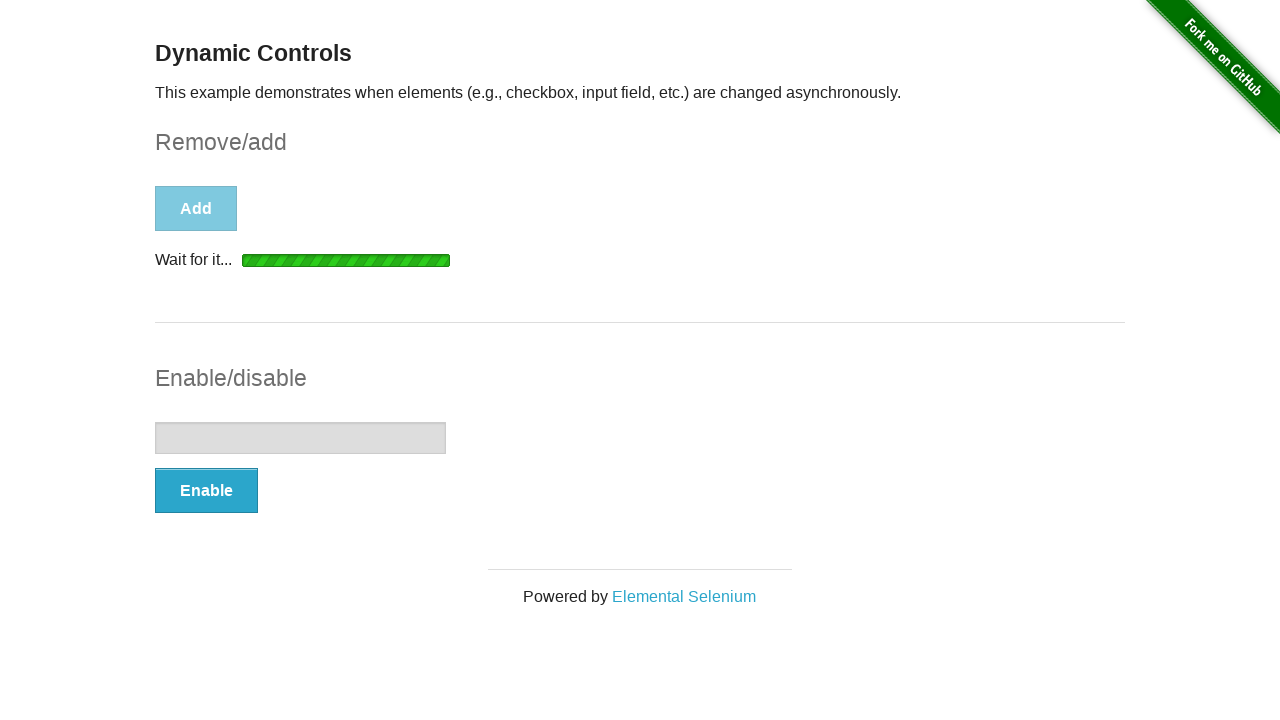

Verified 'It's back' message is displayed
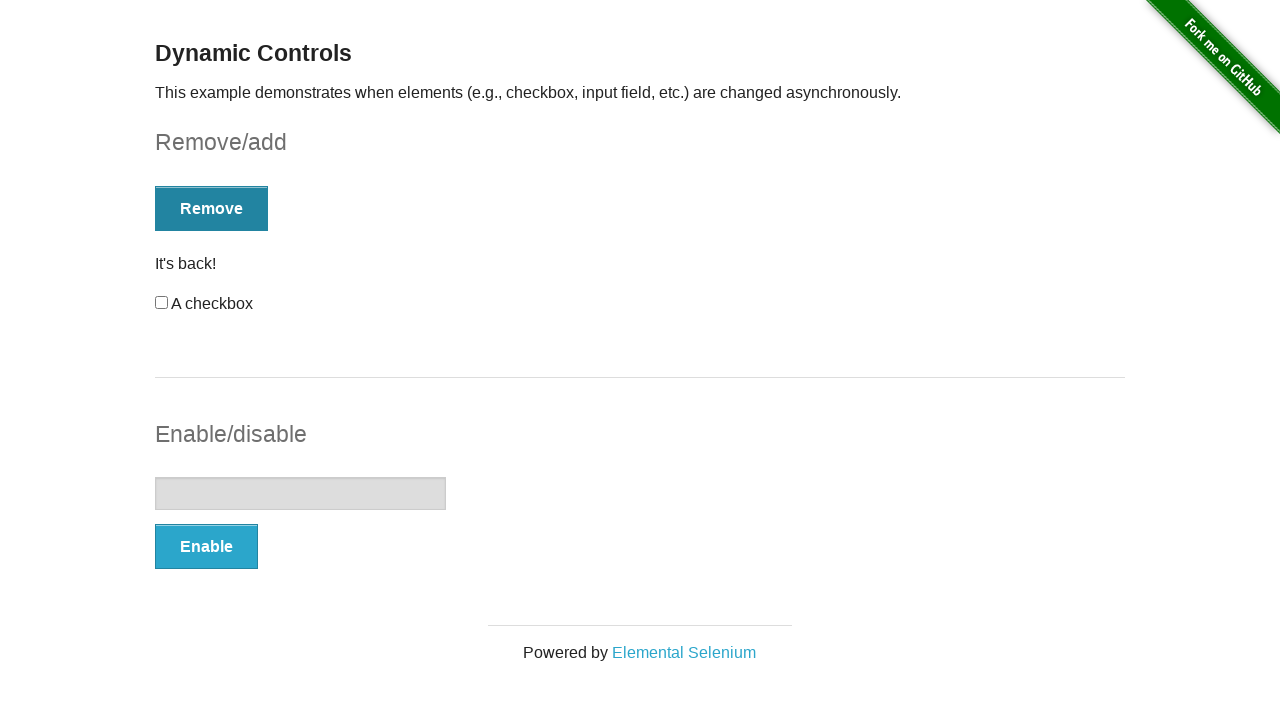

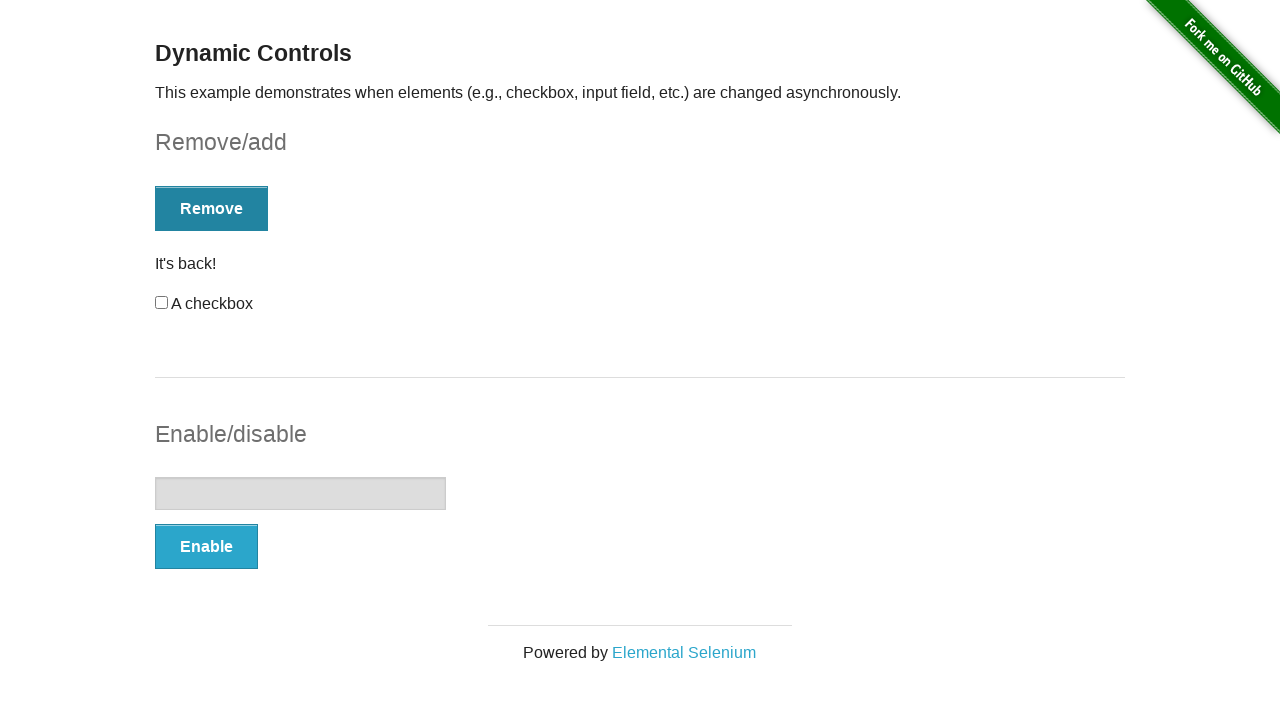